Tests domain availability search on registro.br by entering a domain name and checking the result

Starting URL: https://registro.br

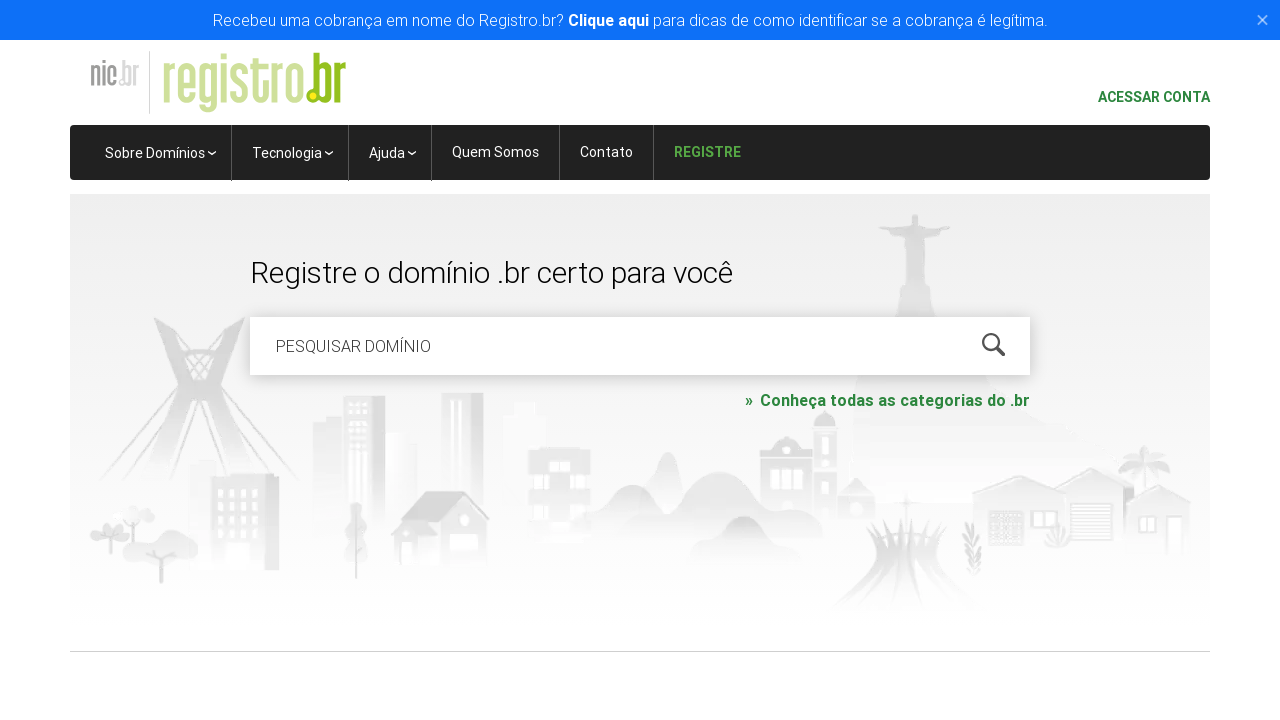

Filled domain search field with 'meuprojeto2024.com.br' on #is-avail-field
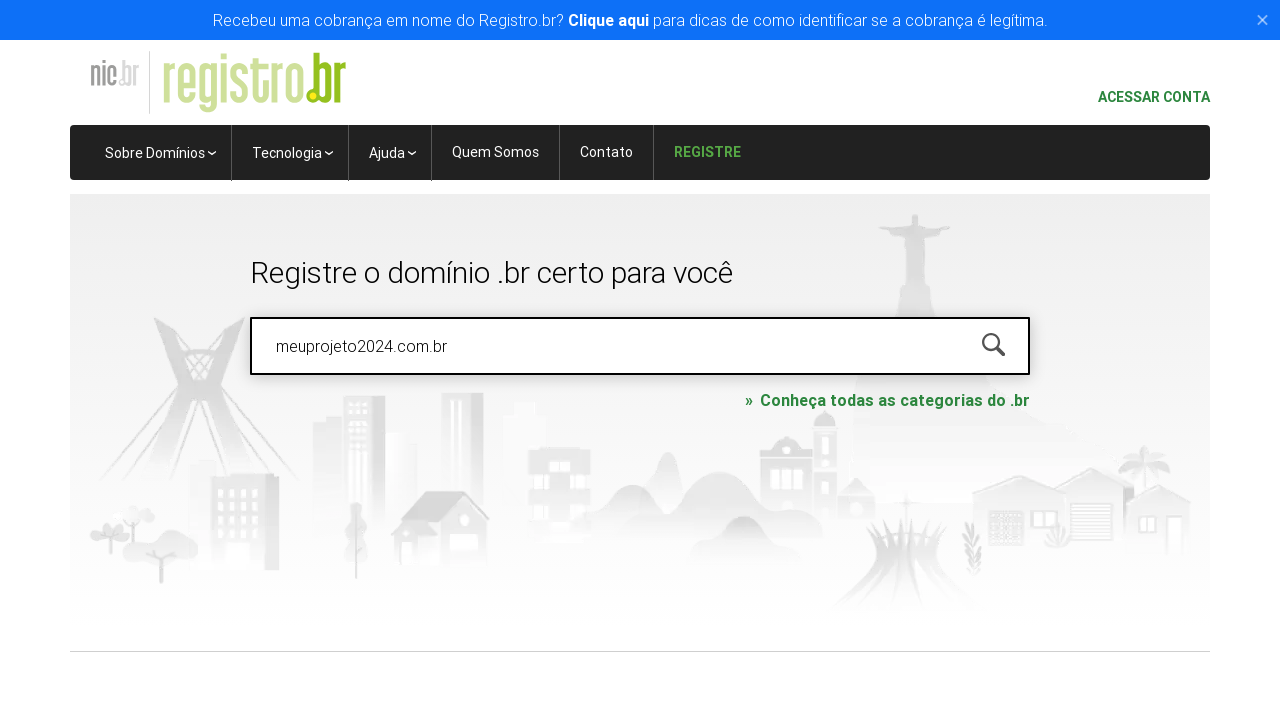

Pressed Enter to submit domain availability search on #is-avail-field
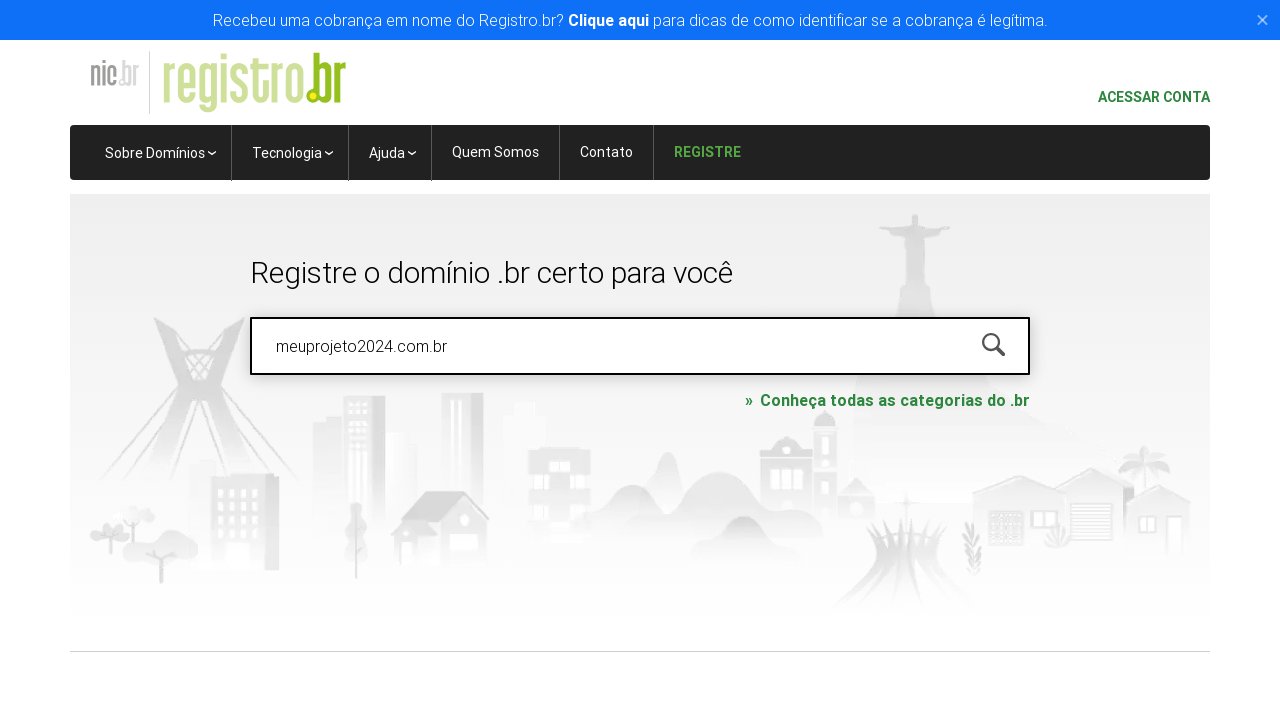

Domain availability search results loaded
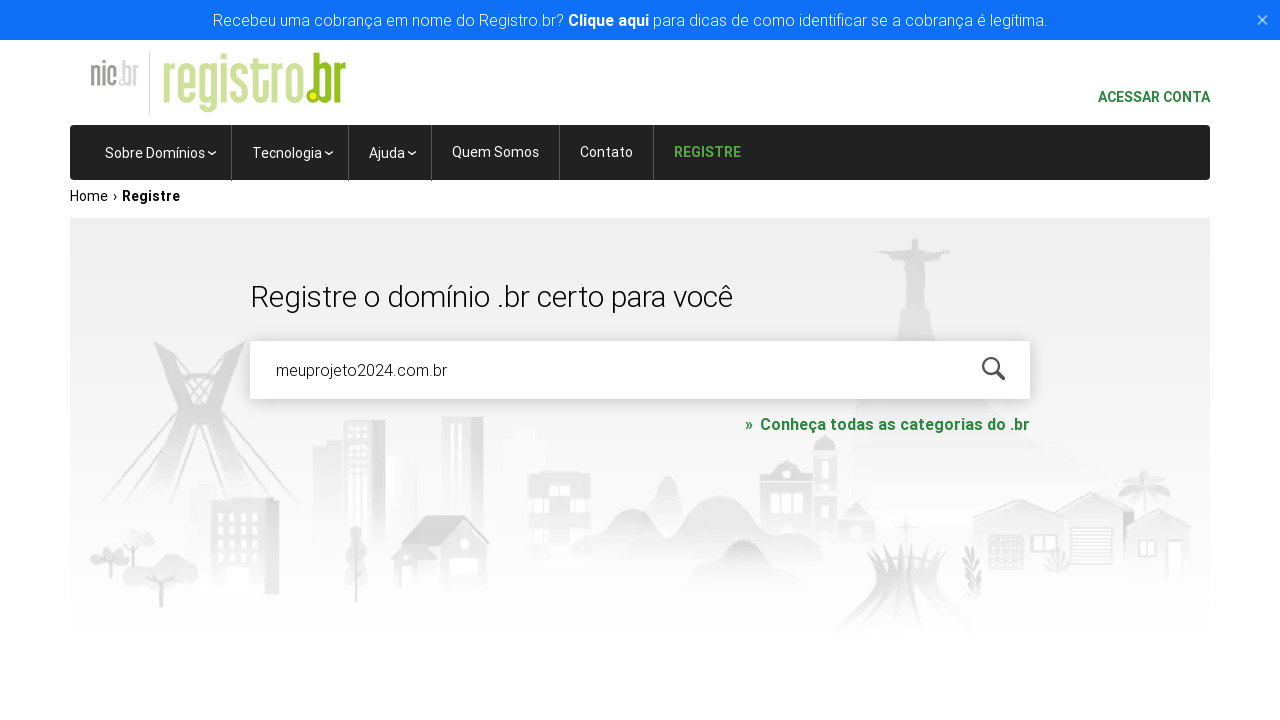

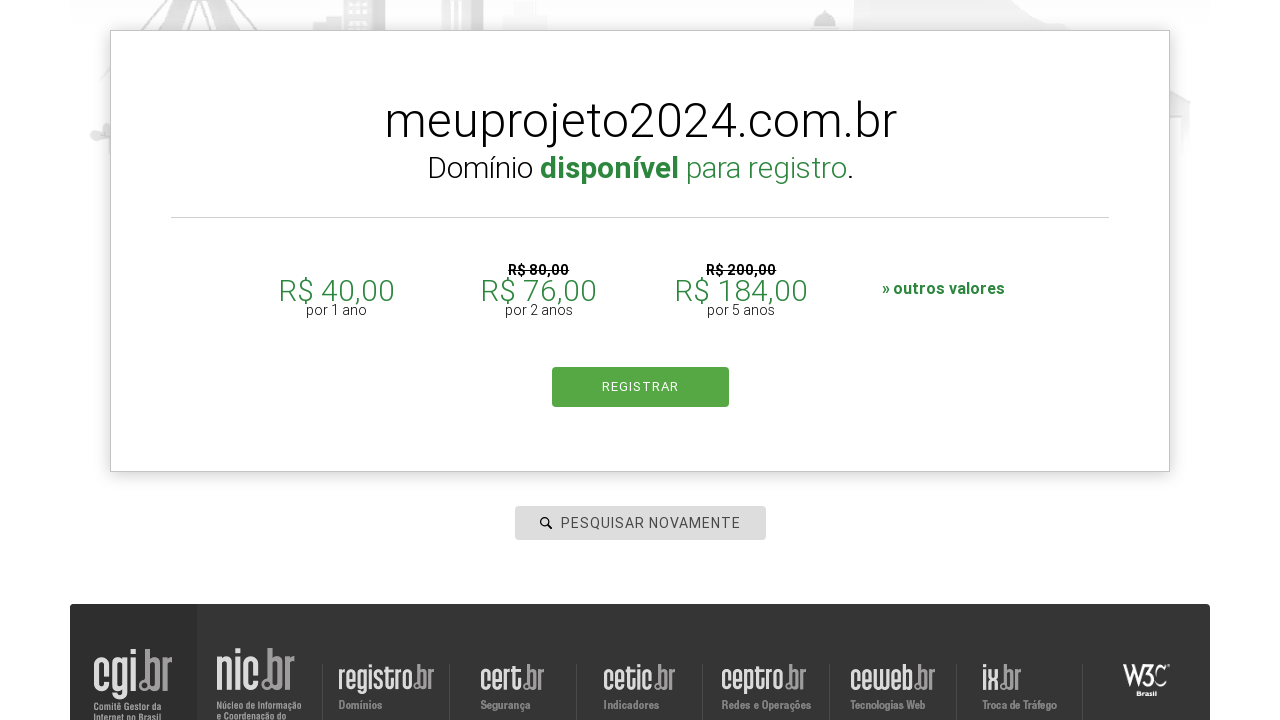